Tests custom radio buttons and checkboxes on a Google Forms page by selecting a radio option and multiple checkboxes with specific label prefixes

Starting URL: https://docs.google.com/forms/d/e/1FAIpQLSfiypnd69zhuDkjKgqvpID9kwO29UCzeCVrGGtbNPZXQok0jA/viewform

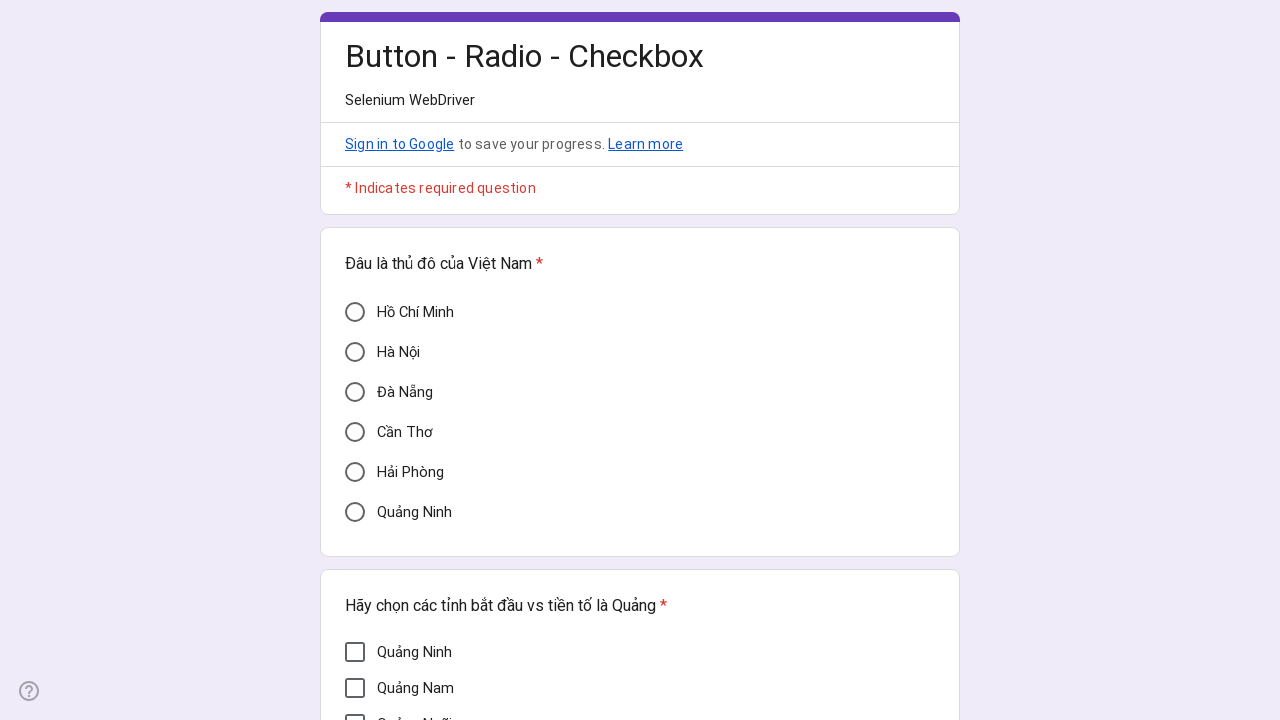

Verified Can Tho radio button is initially not selected
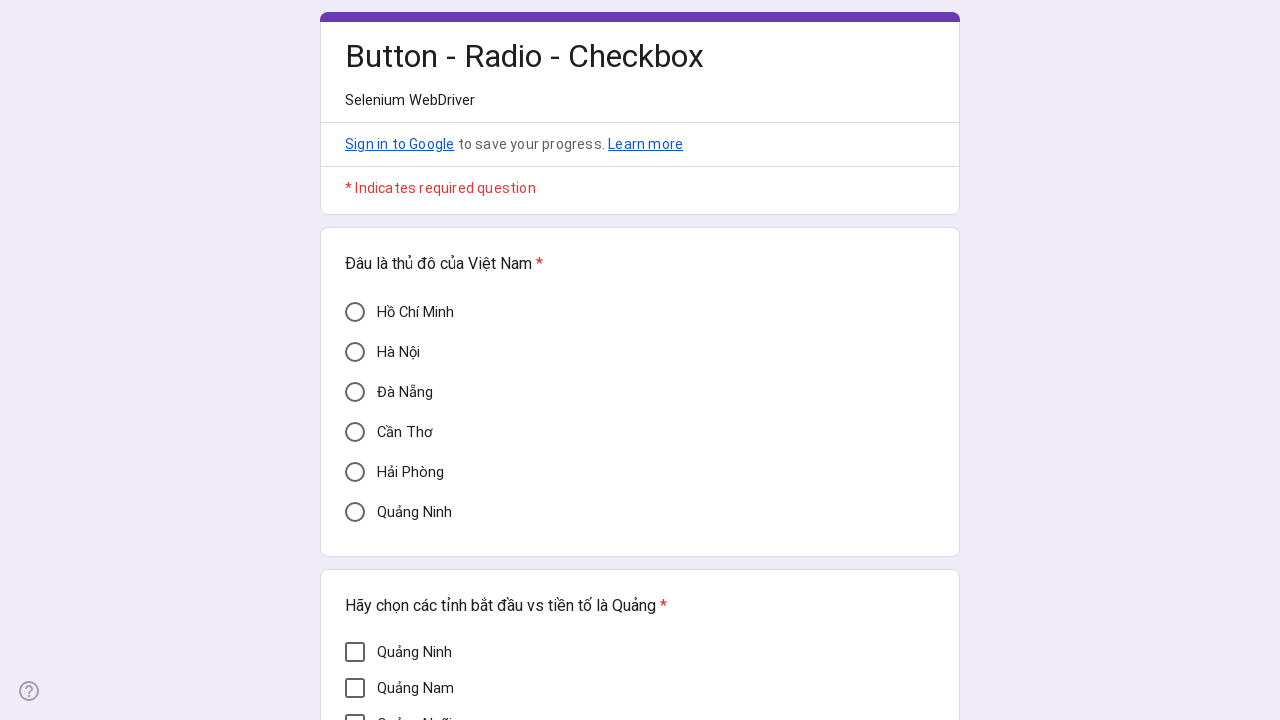

Confirmed Can Tho radio button with aria-checked='false' is visible
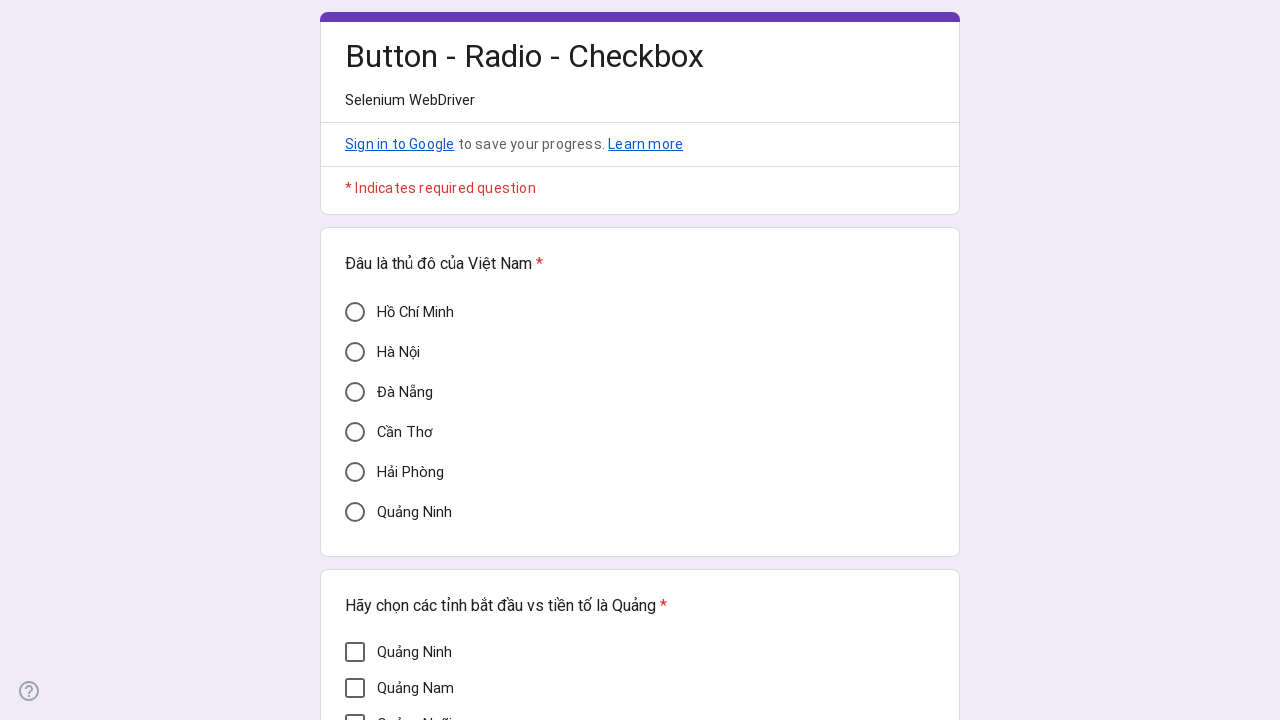

Clicked Can Tho radio button at (355, 432) on div[aria-label='Cần Thơ']
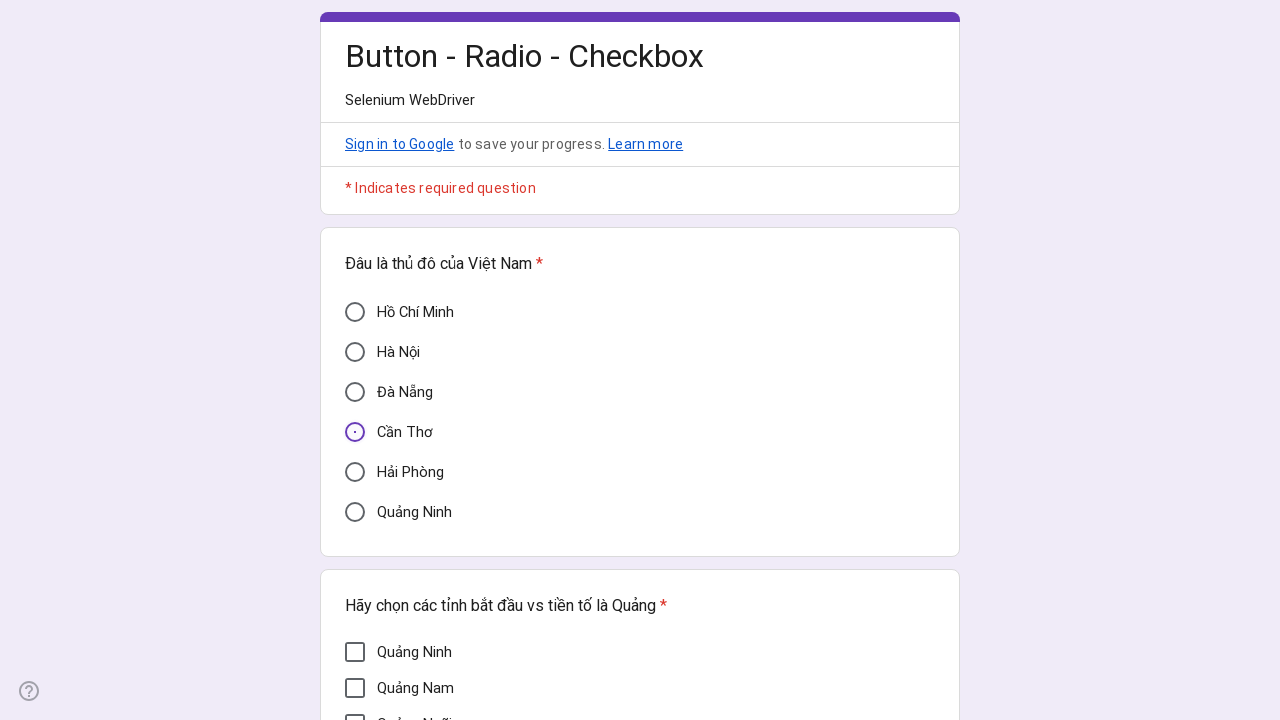

Waited 1 second for radio button selection to complete
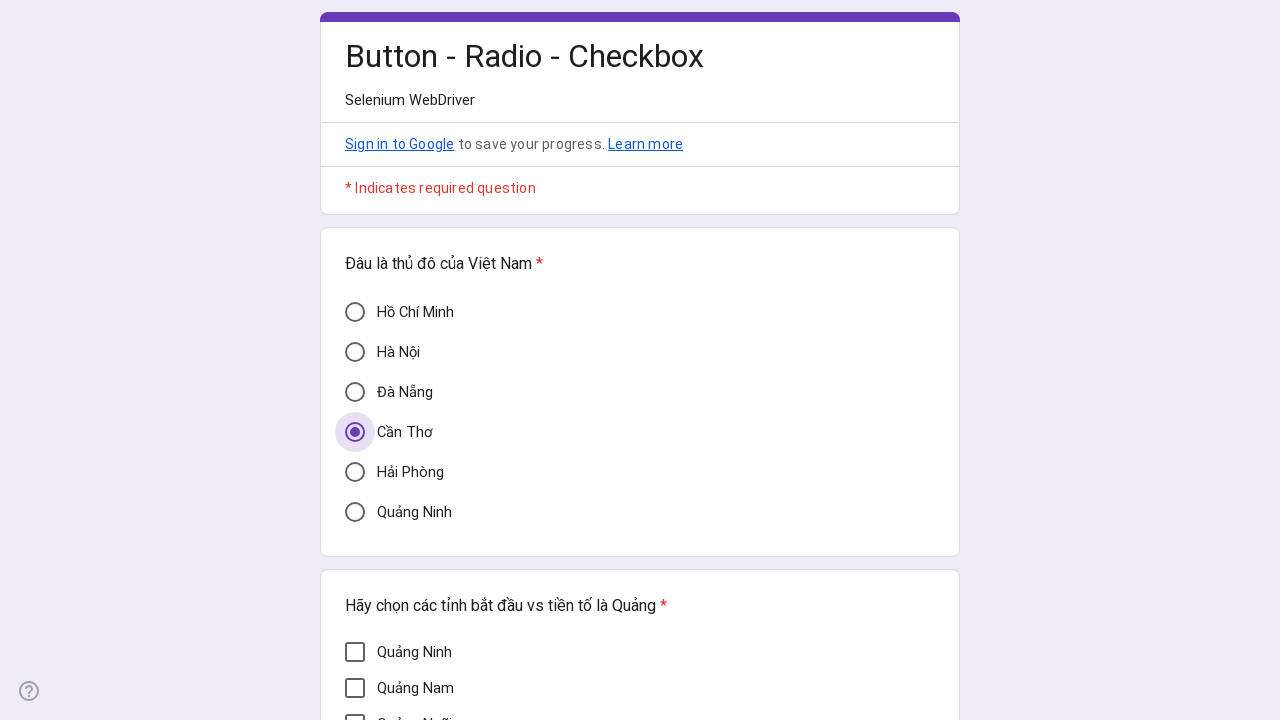

Verified Can Tho radio button is now selected
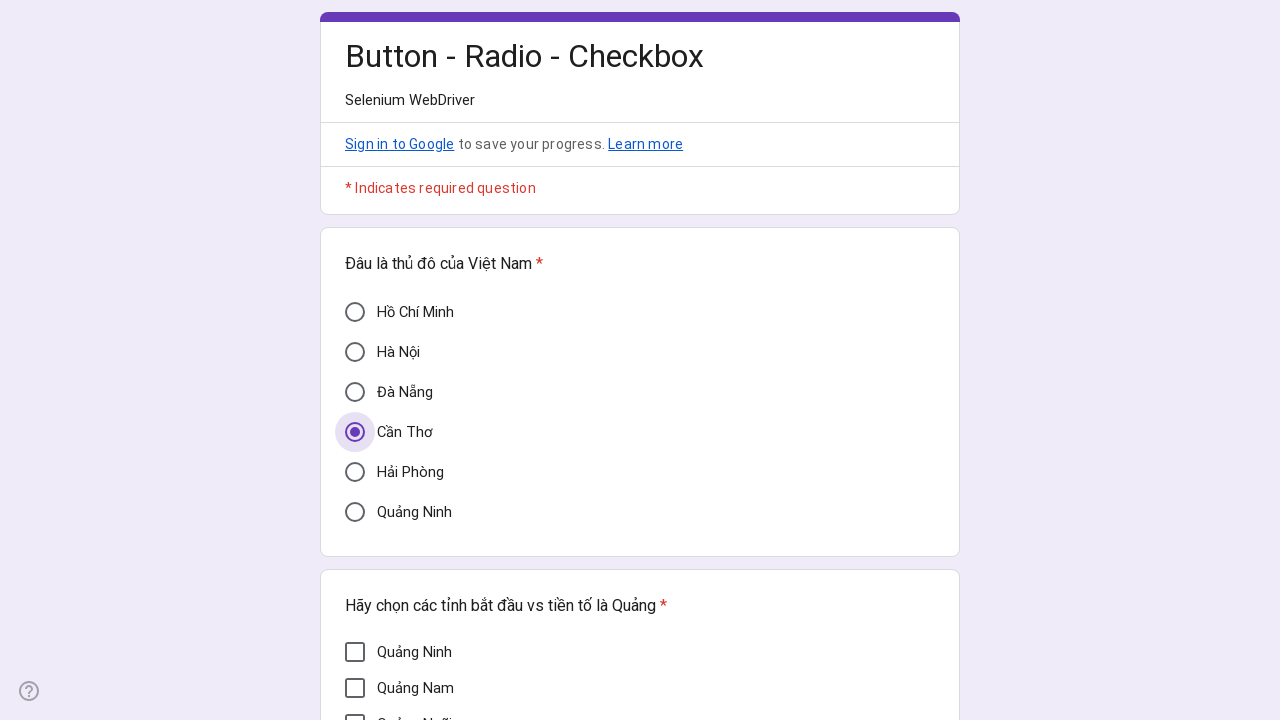

Confirmed Can Tho radio button with aria-checked='true' is visible
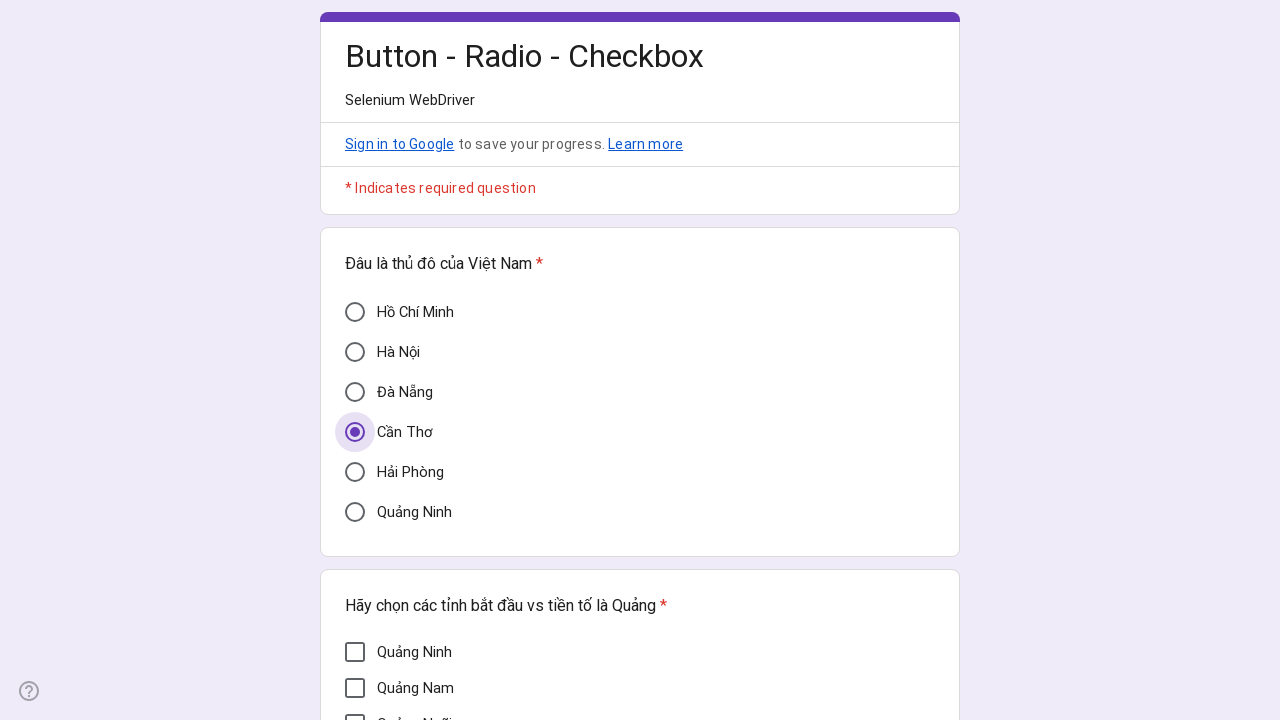

Located all checkboxes with labels starting with 'Quảng'
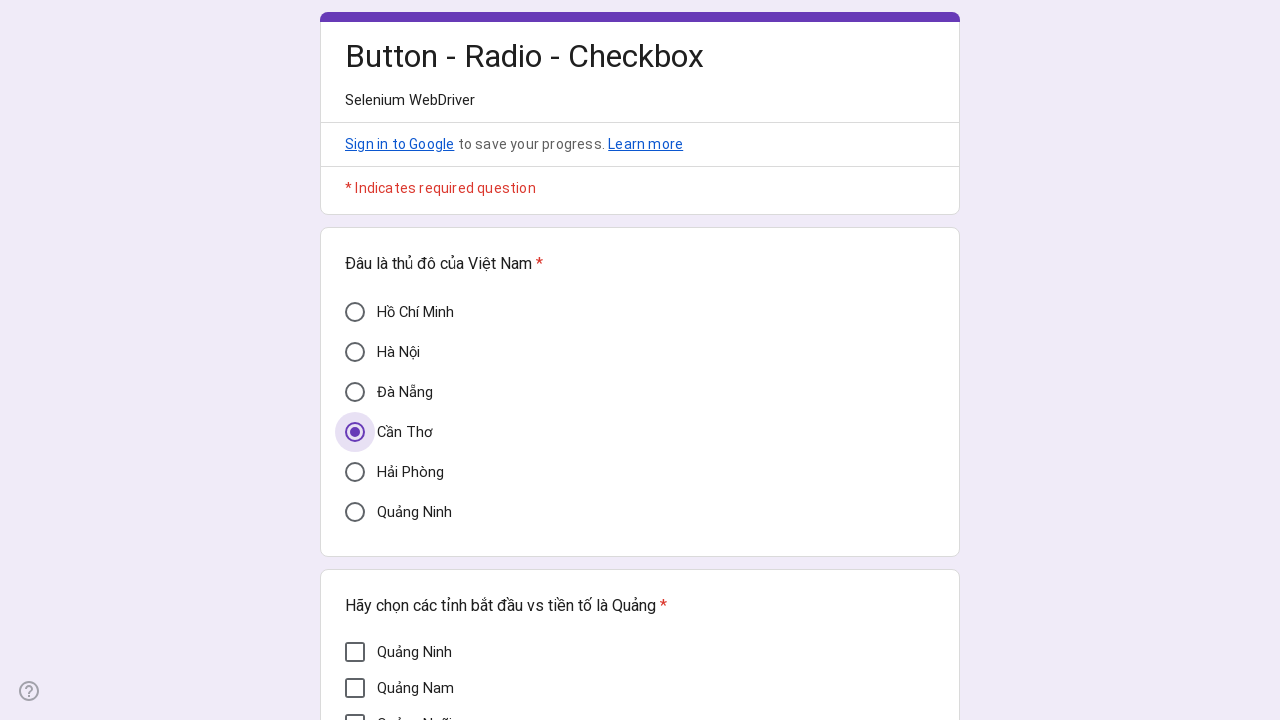

Found 5 checkboxes starting with 'Quảng'
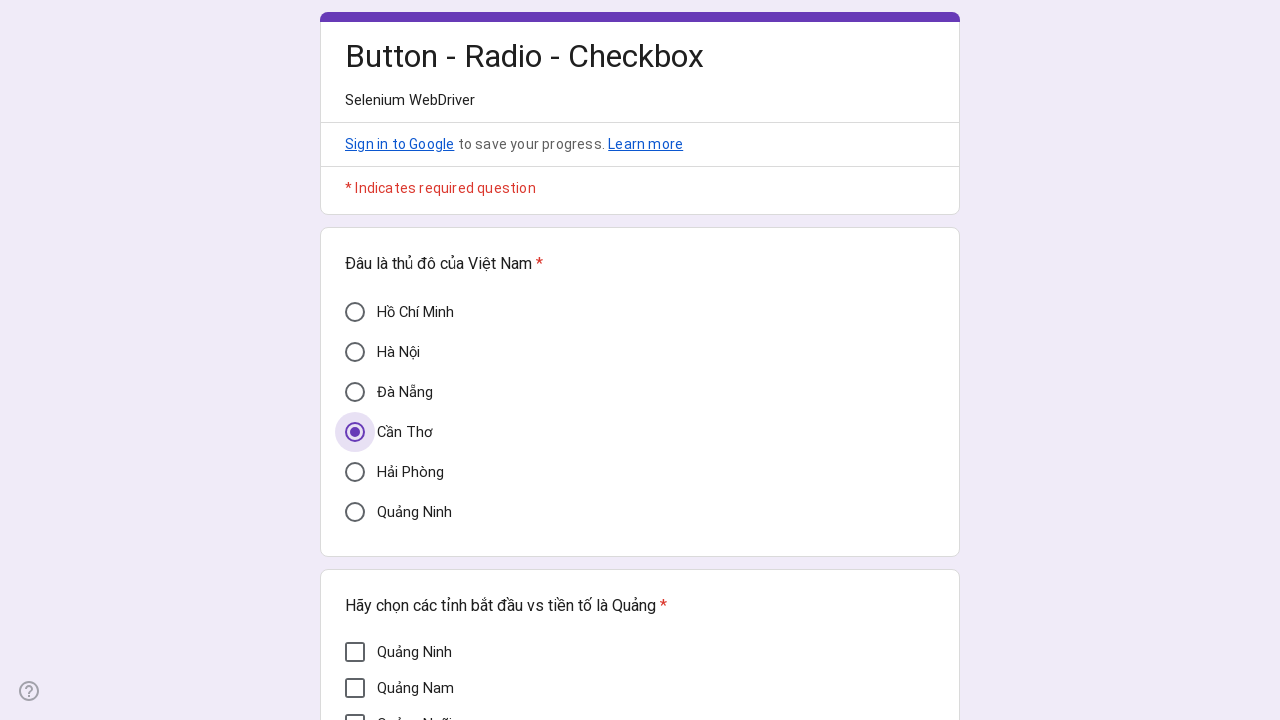

Clicked 'Quảng' checkbox 1 to select it at (355, 652) on xpath=//div[@role='checkbox' and starts-with(@aria-label,'Quảng')] >> nth=0
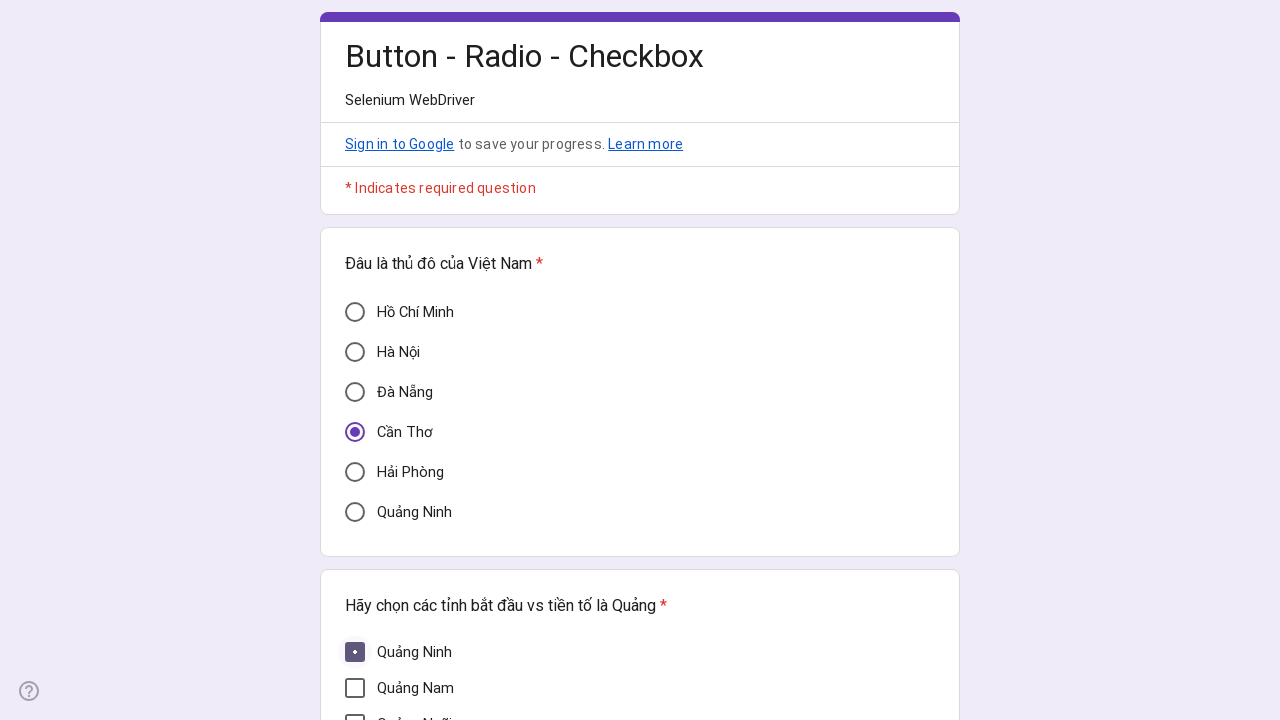

Waited 1 second for checkbox 1 selection to complete
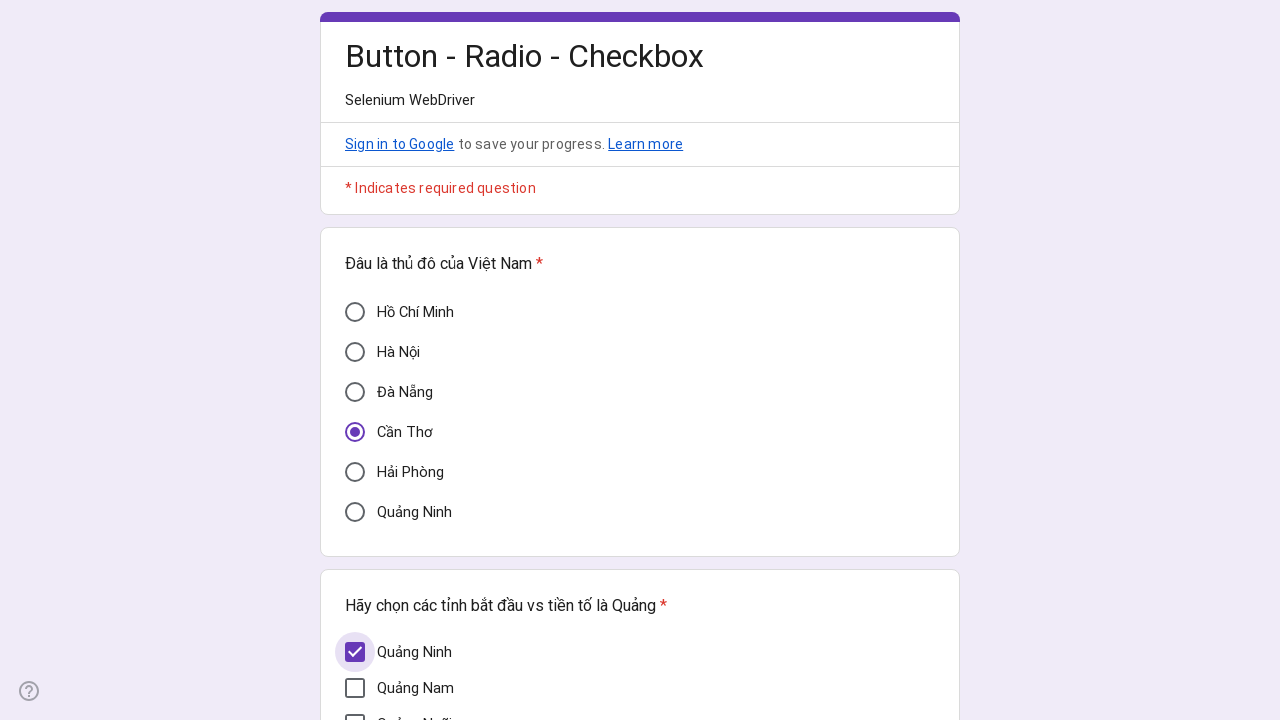

Clicked 'Quảng' checkbox 2 to select it at (355, 688) on xpath=//div[@role='checkbox' and starts-with(@aria-label,'Quảng')] >> nth=1
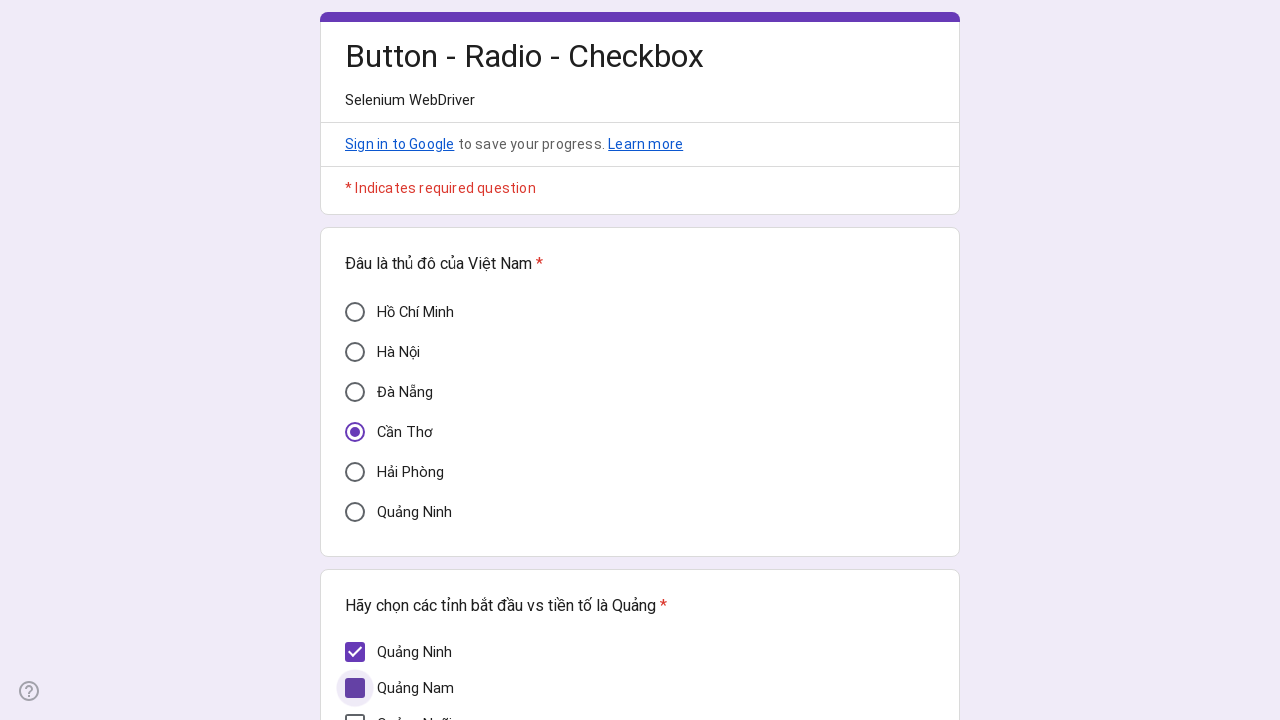

Waited 1 second for checkbox 2 selection to complete
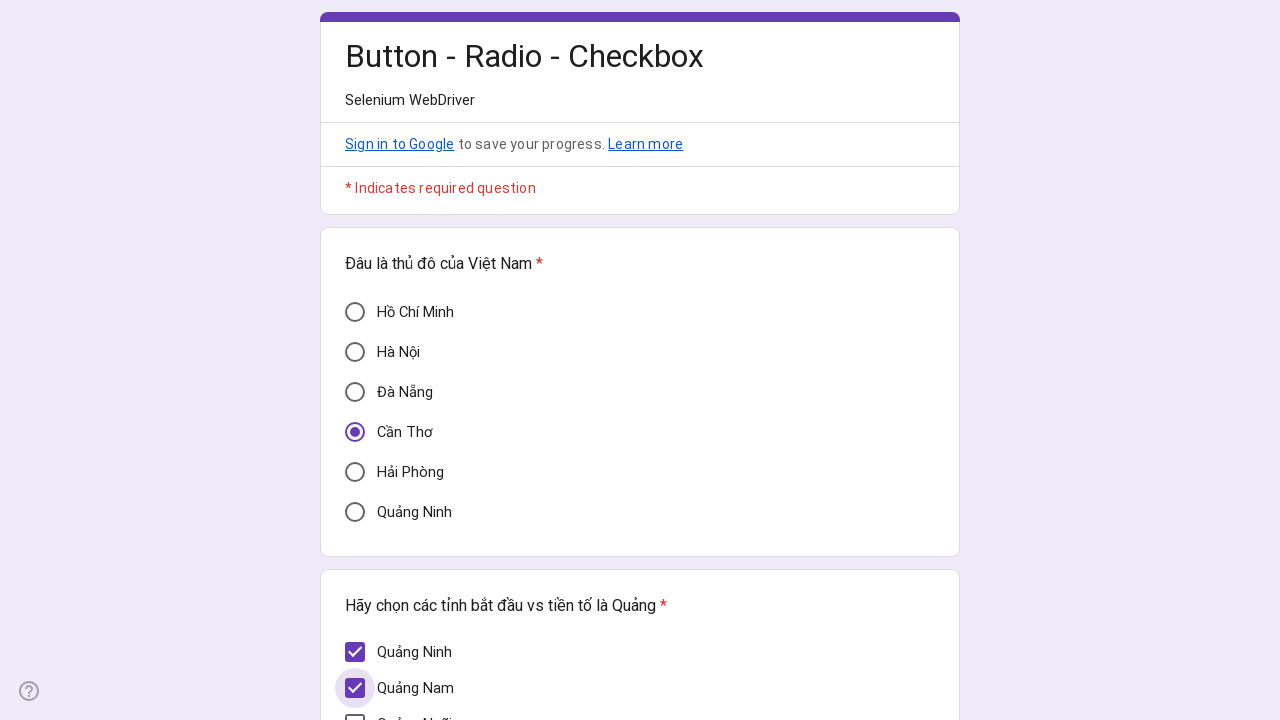

Clicked 'Quảng' checkbox 3 to select it at (355, 710) on xpath=//div[@role='checkbox' and starts-with(@aria-label,'Quảng')] >> nth=2
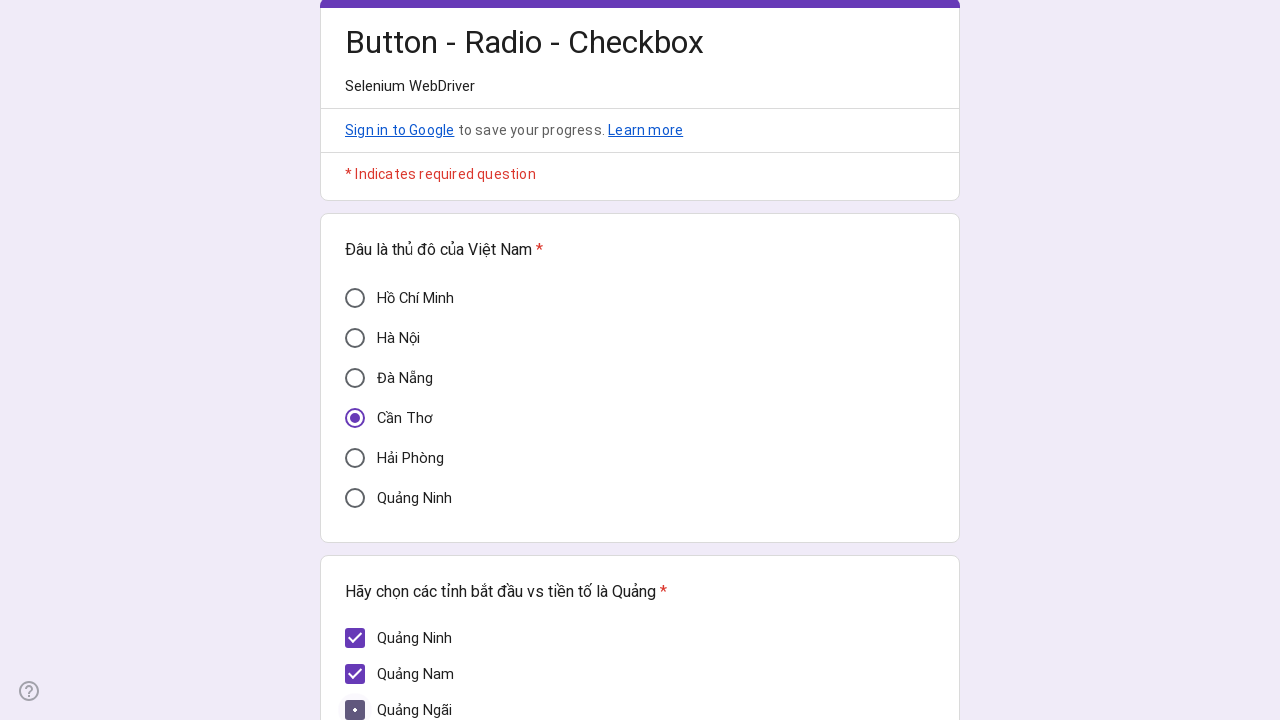

Waited 1 second for checkbox 3 selection to complete
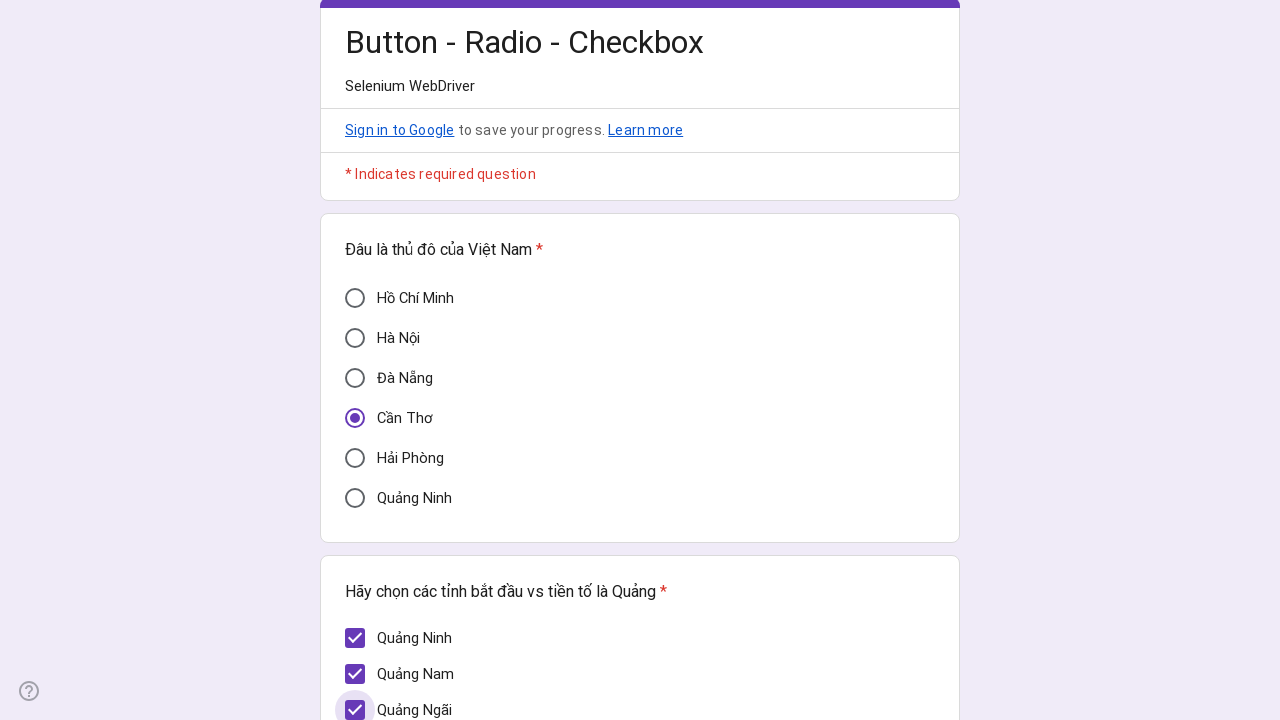

Clicked 'Quảng' checkbox 4 to select it at (355, 411) on xpath=//div[@role='checkbox' and starts-with(@aria-label,'Quảng')] >> nth=3
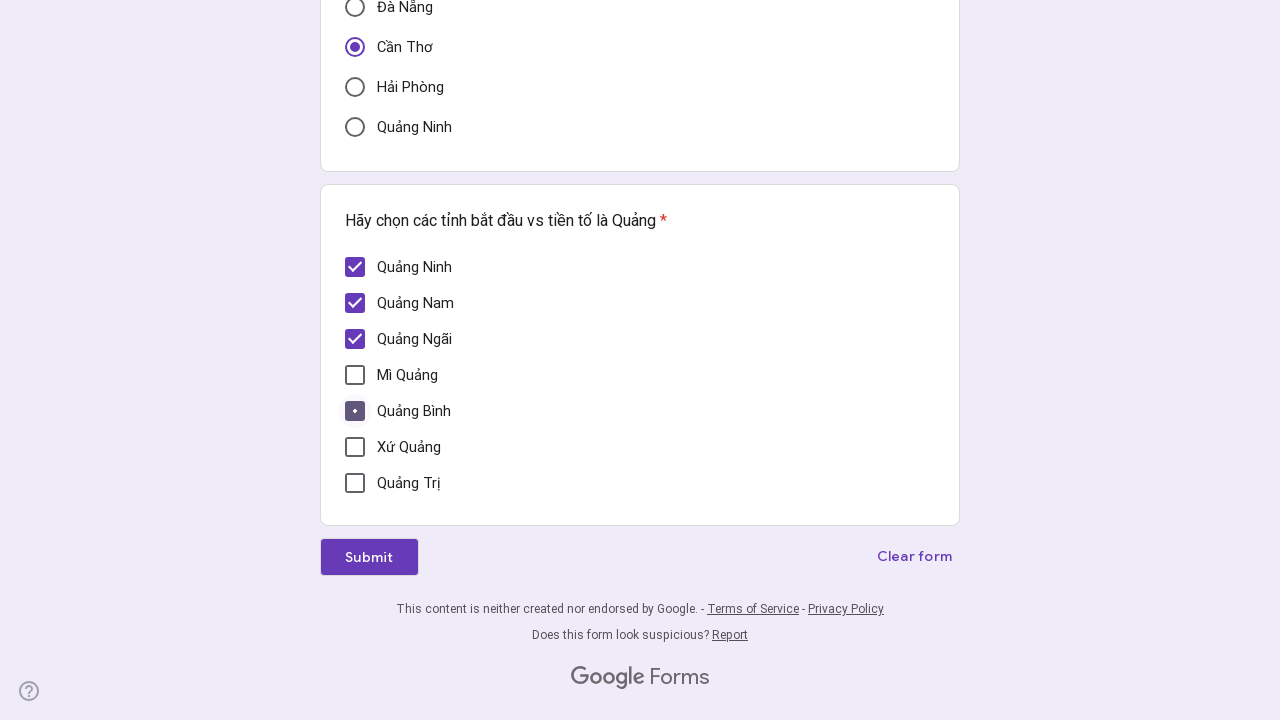

Waited 1 second for checkbox 4 selection to complete
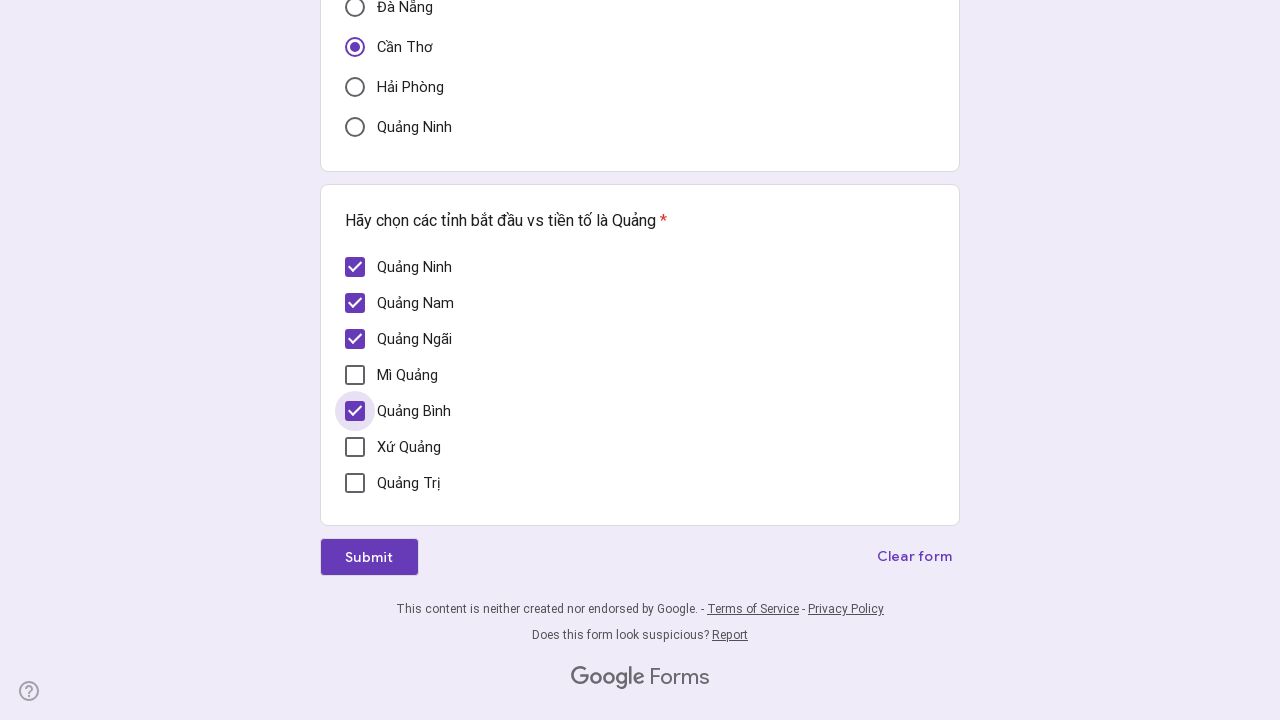

Clicked 'Quảng' checkbox 5 to select it at (355, 483) on xpath=//div[@role='checkbox' and starts-with(@aria-label,'Quảng')] >> nth=4
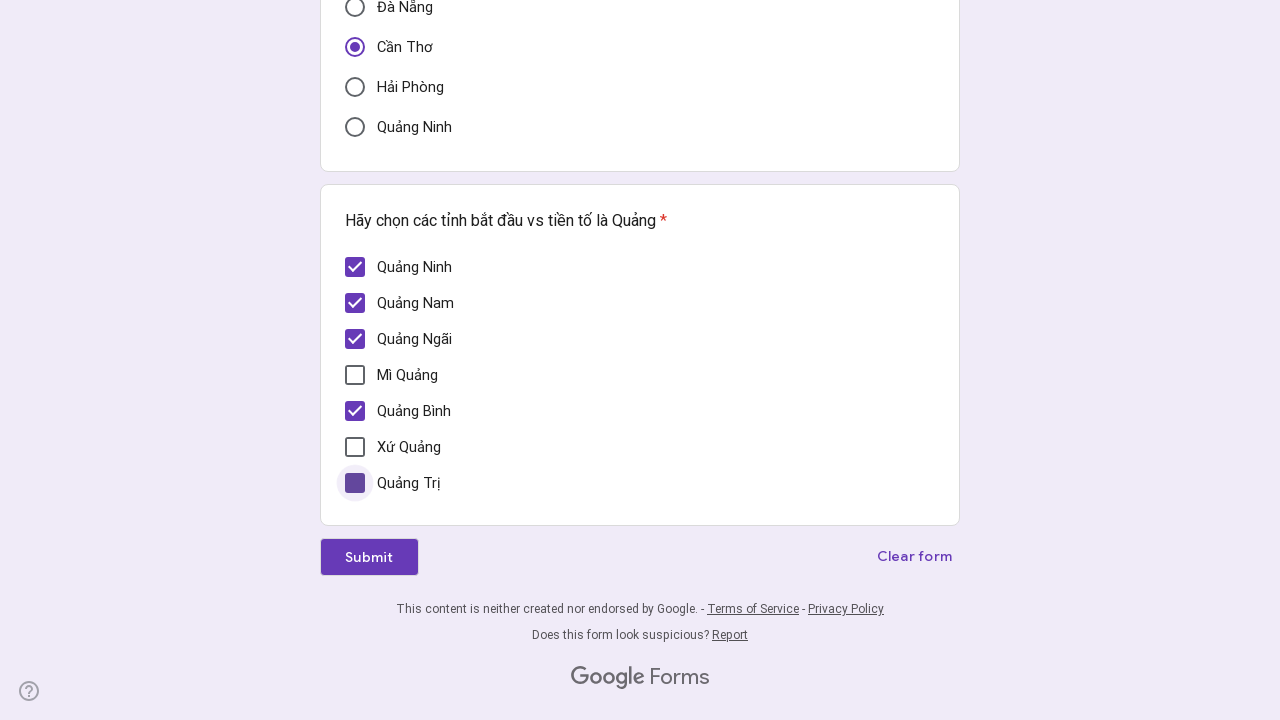

Waited 1 second for checkbox 5 selection to complete
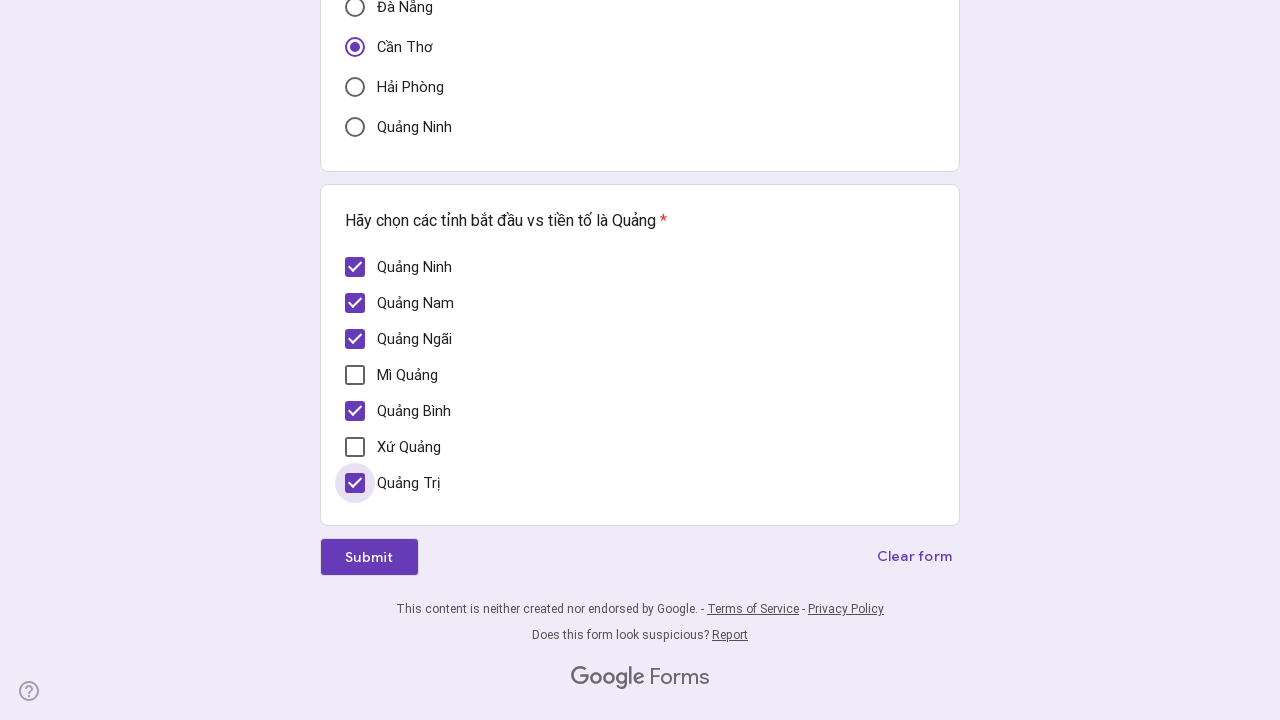

Located all selected 'Quảng' checkboxes for verification
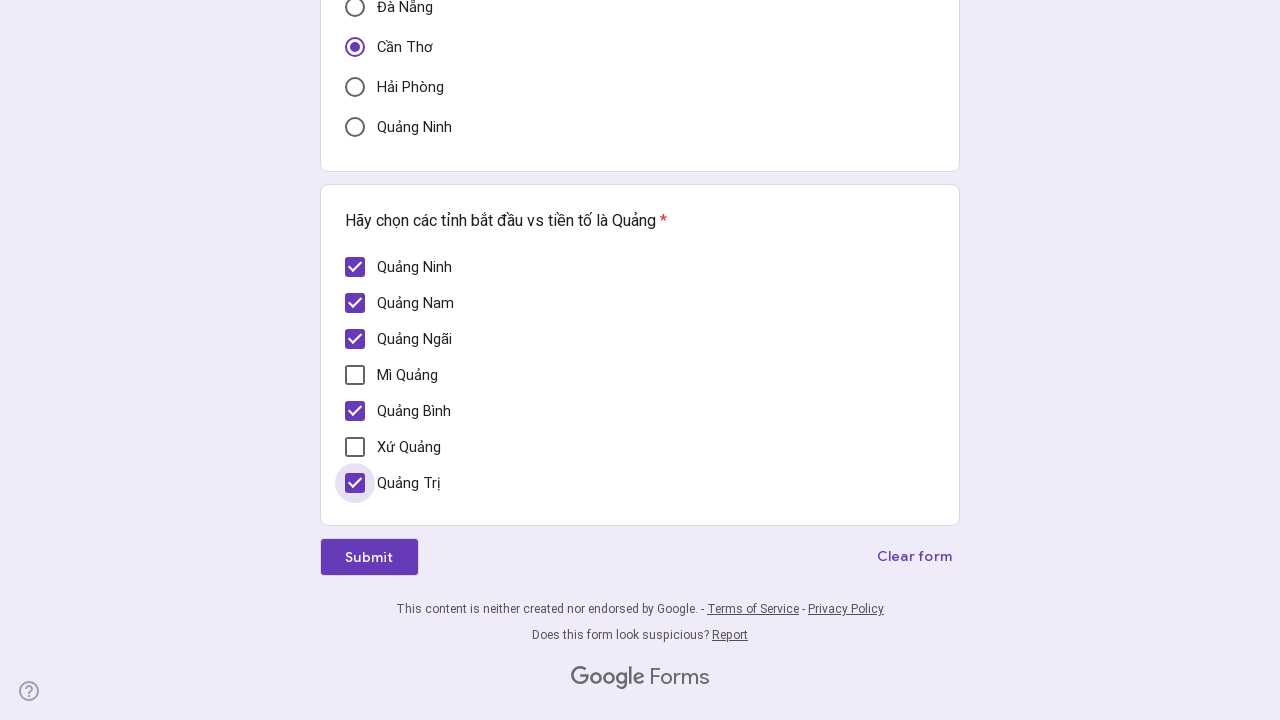

Verified selected 'Quảng' checkbox 1 is visible
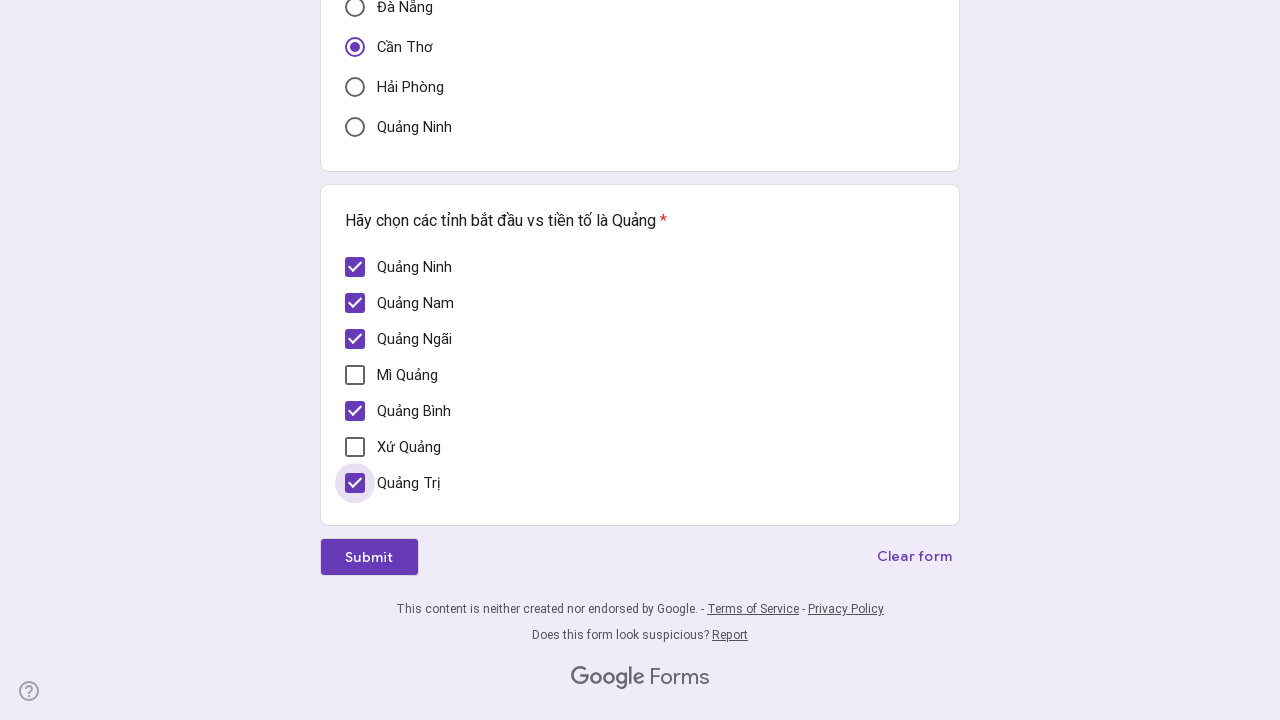

Verified selected 'Quảng' checkbox 2 is visible
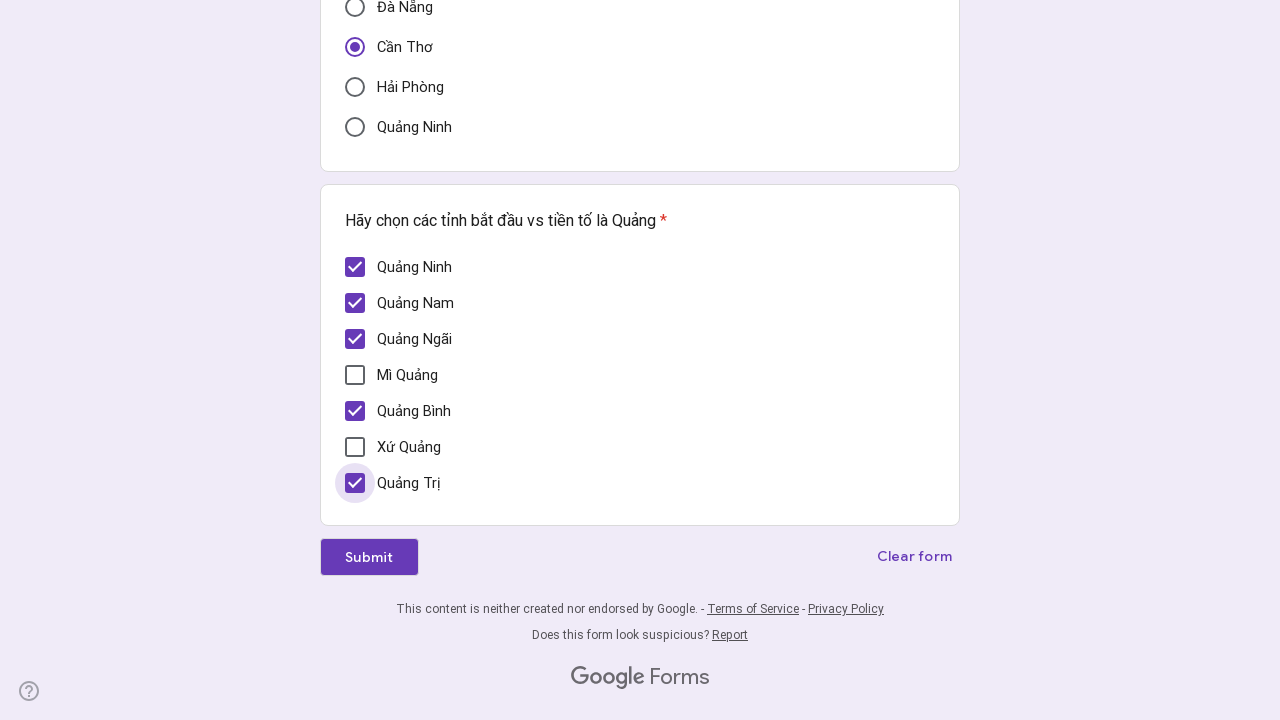

Verified selected 'Quảng' checkbox 3 is visible
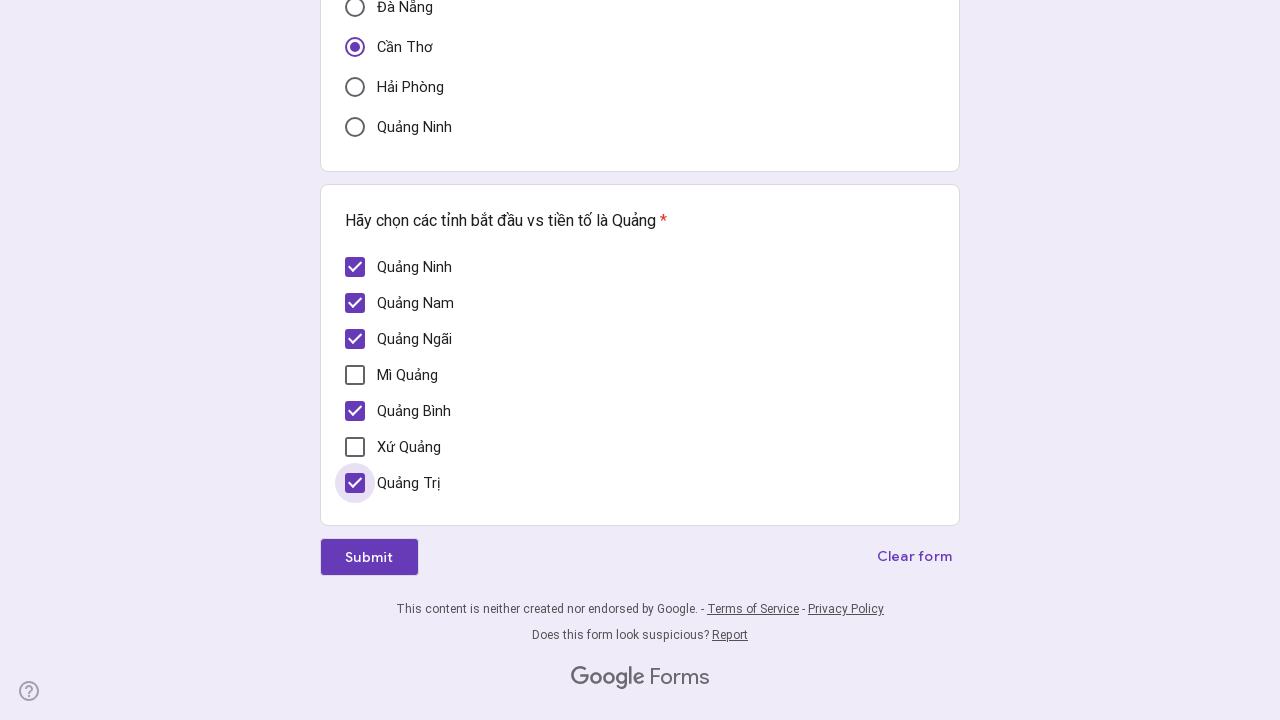

Verified selected 'Quảng' checkbox 4 is visible
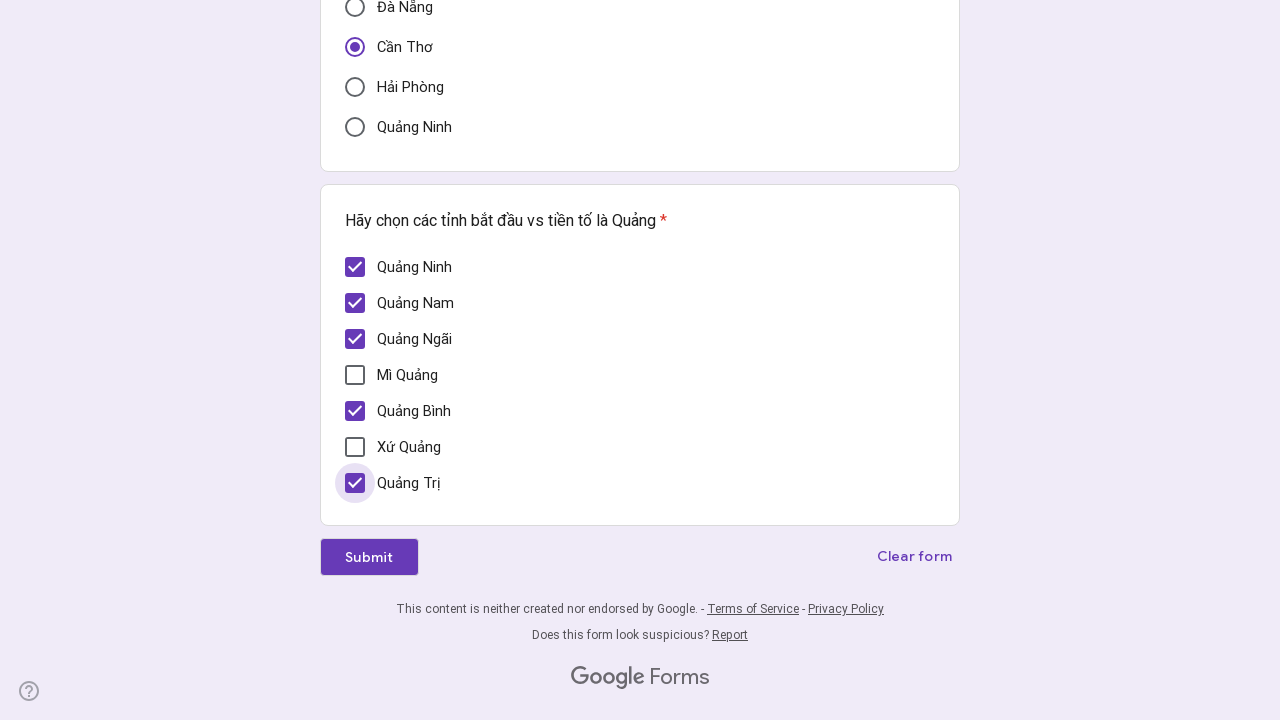

Verified selected 'Quảng' checkbox 5 is visible
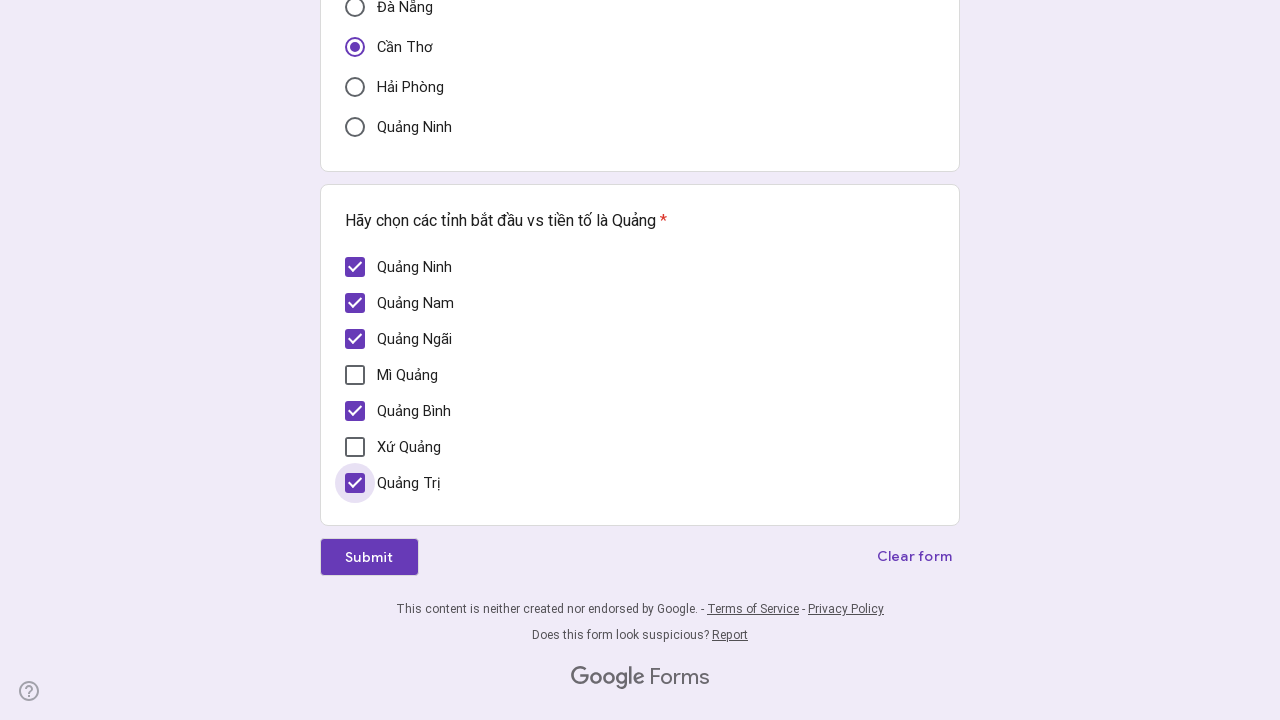

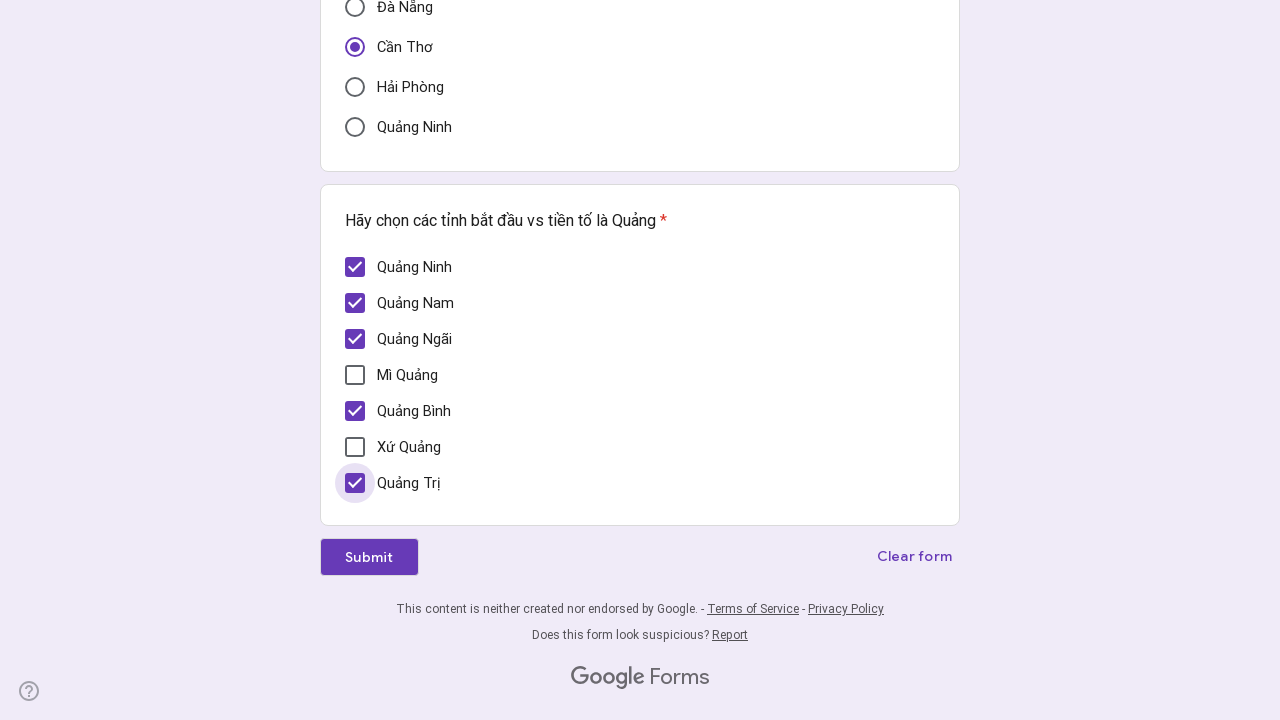